Tests alert functionality by clicking a button that triggers an alert and accepting it

Starting URL: https://testautomationpractice.blogspot.com/

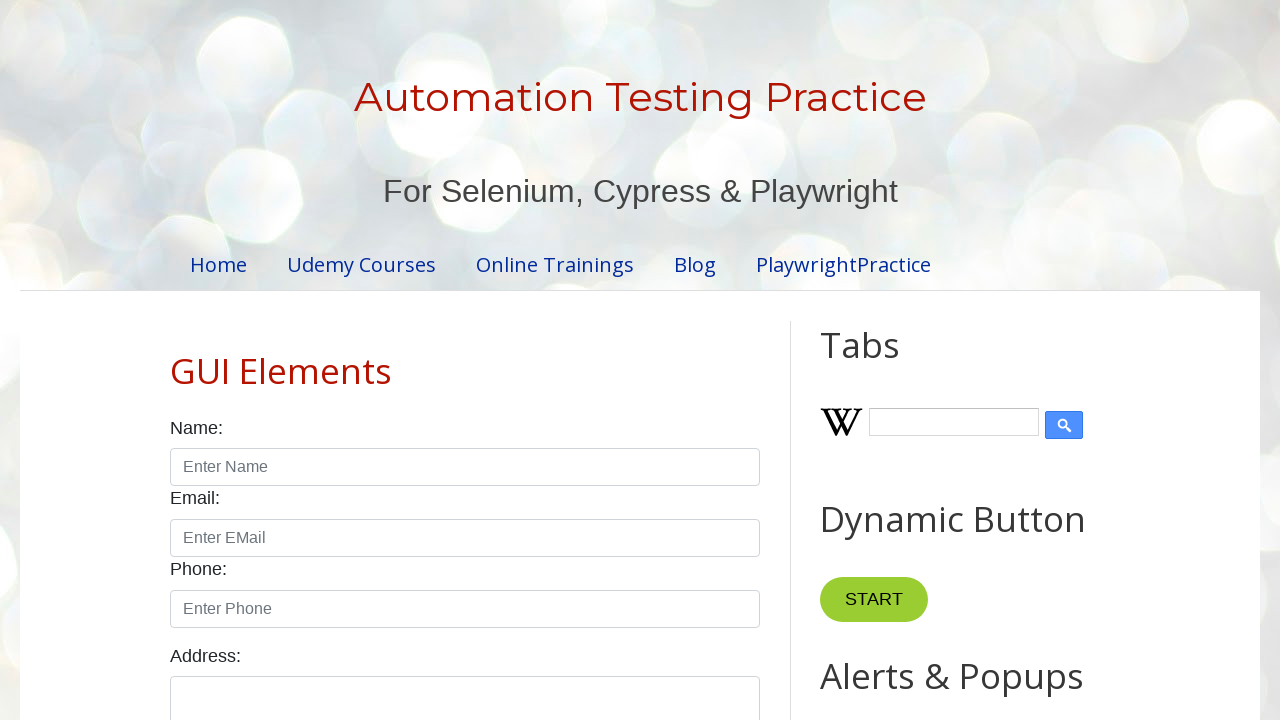

Set up dialog handler to accept alerts
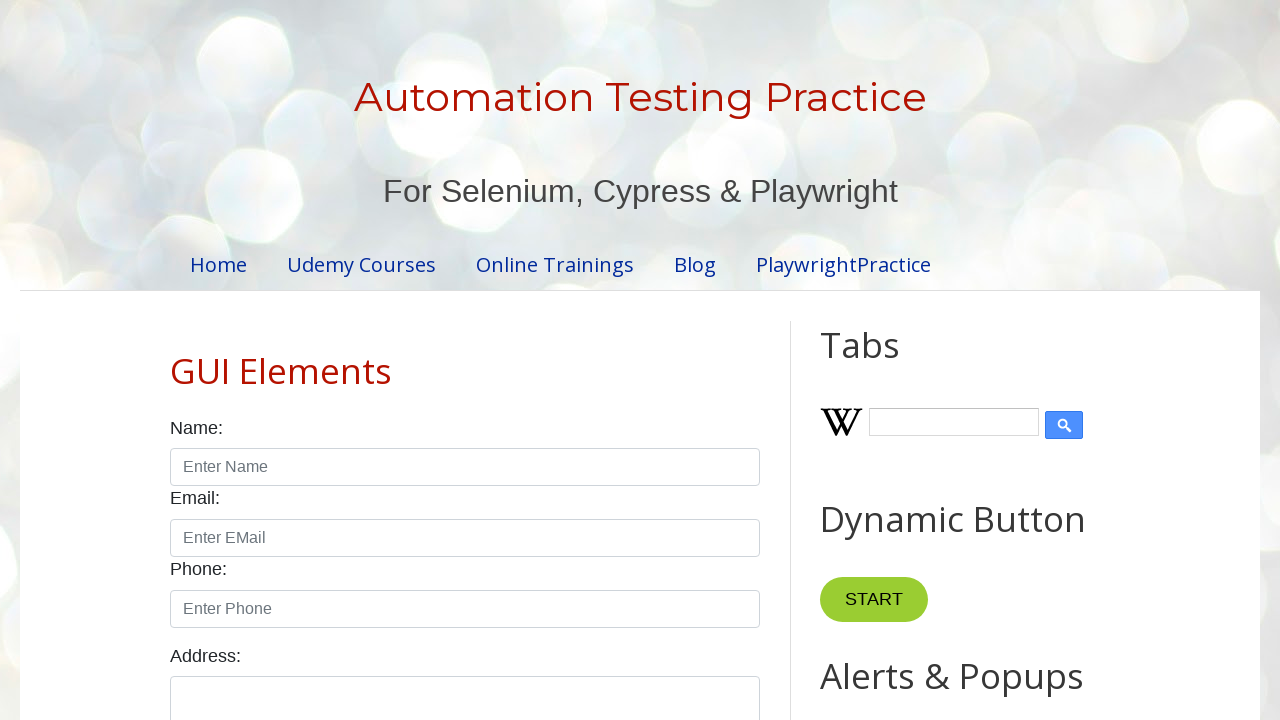

Clicked button that triggers alert at (880, 361) on [onclick='myFunction()']
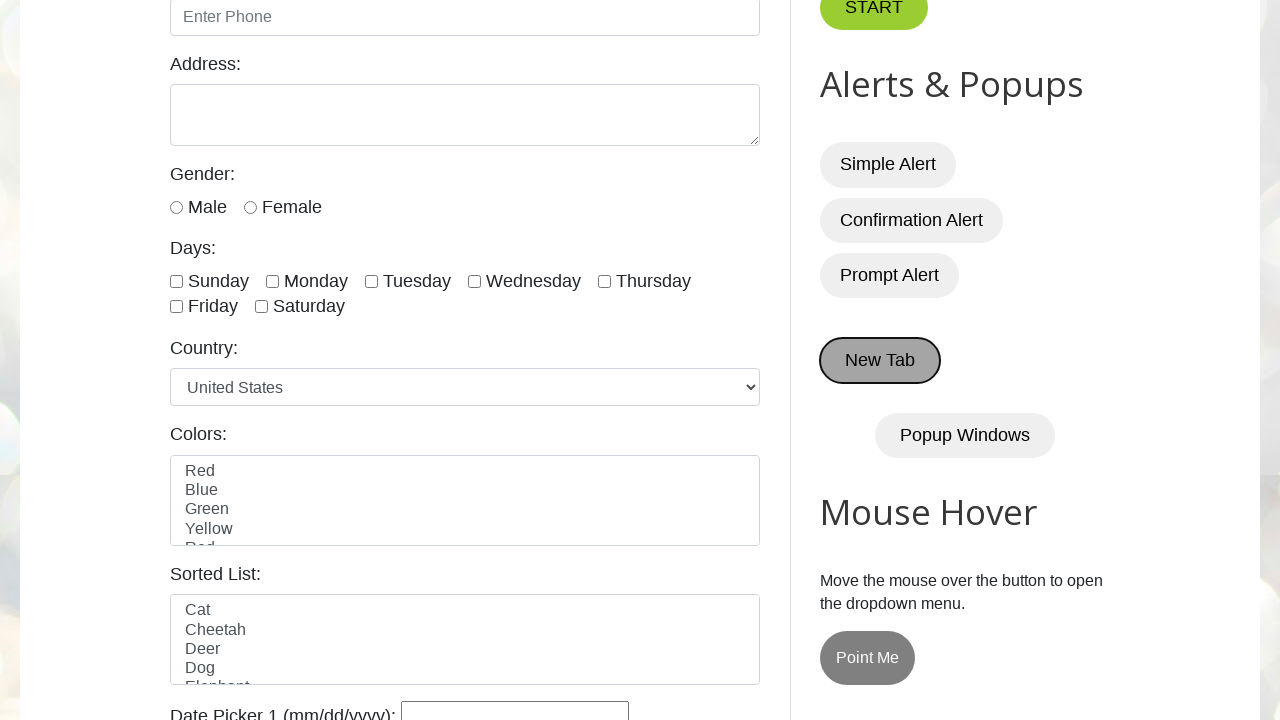

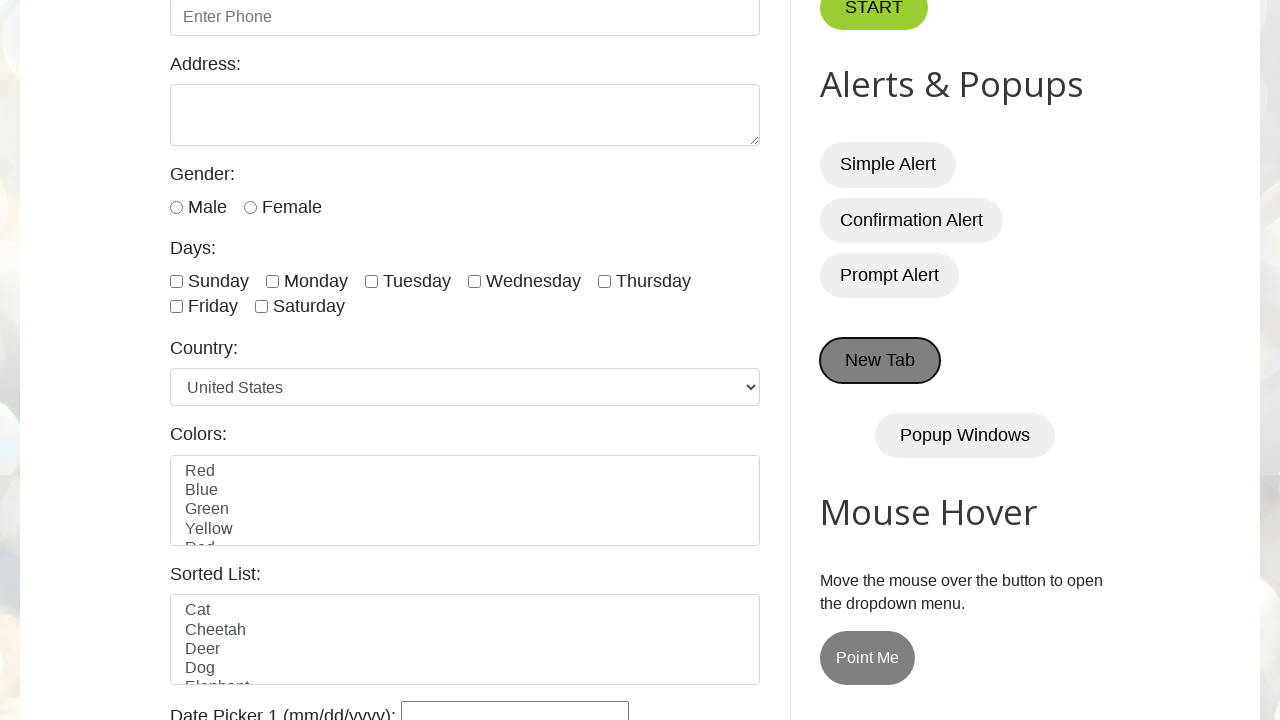